Tests GitHub search functionality by searching for a specific repository, navigating to it, and verifying an issue exists in the Issues tab

Starting URL: https://github.com

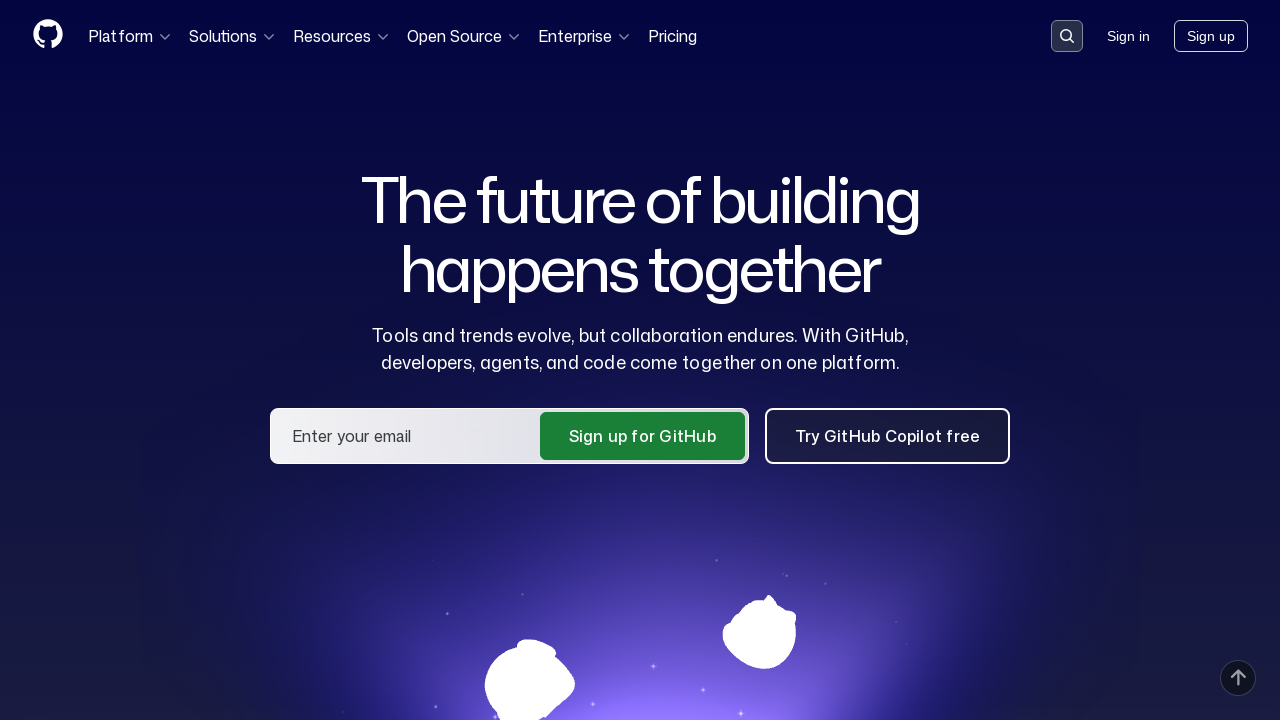

Clicked on the search input container at (1067, 36) on .search-input-container
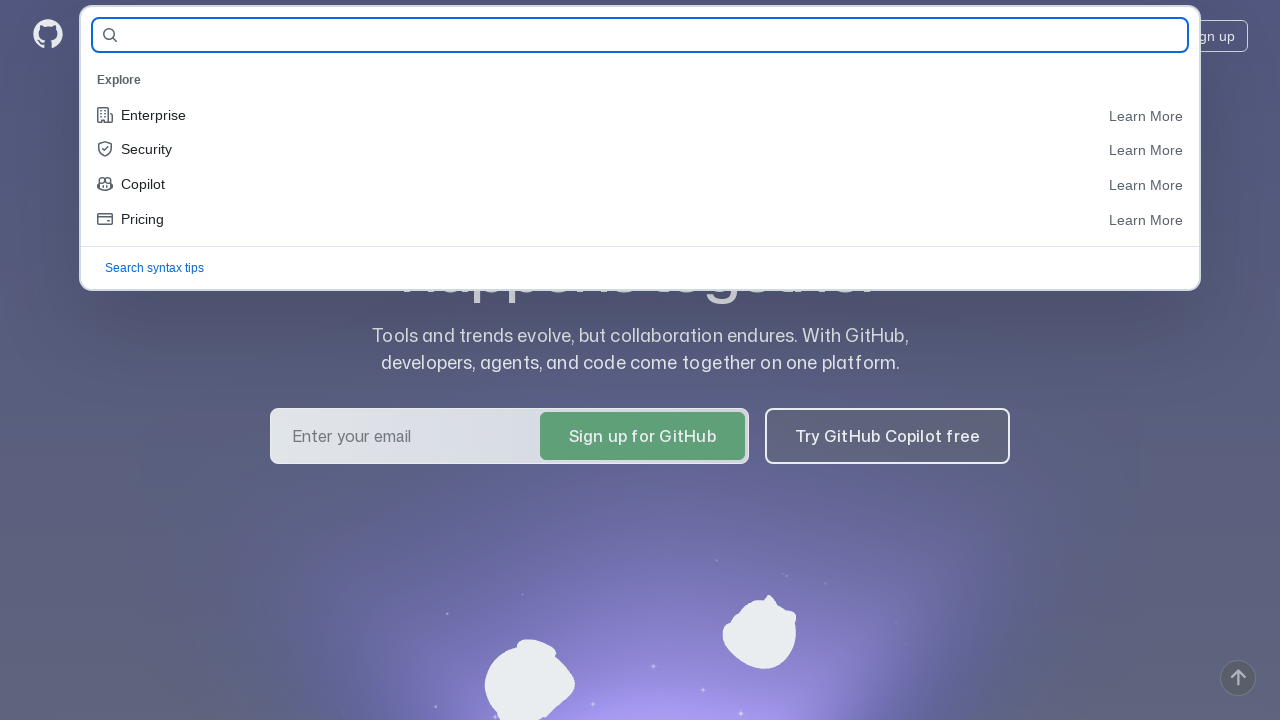

Filled search field with 'Yulia-Malkova/demoqa-21' on #query-builder-test
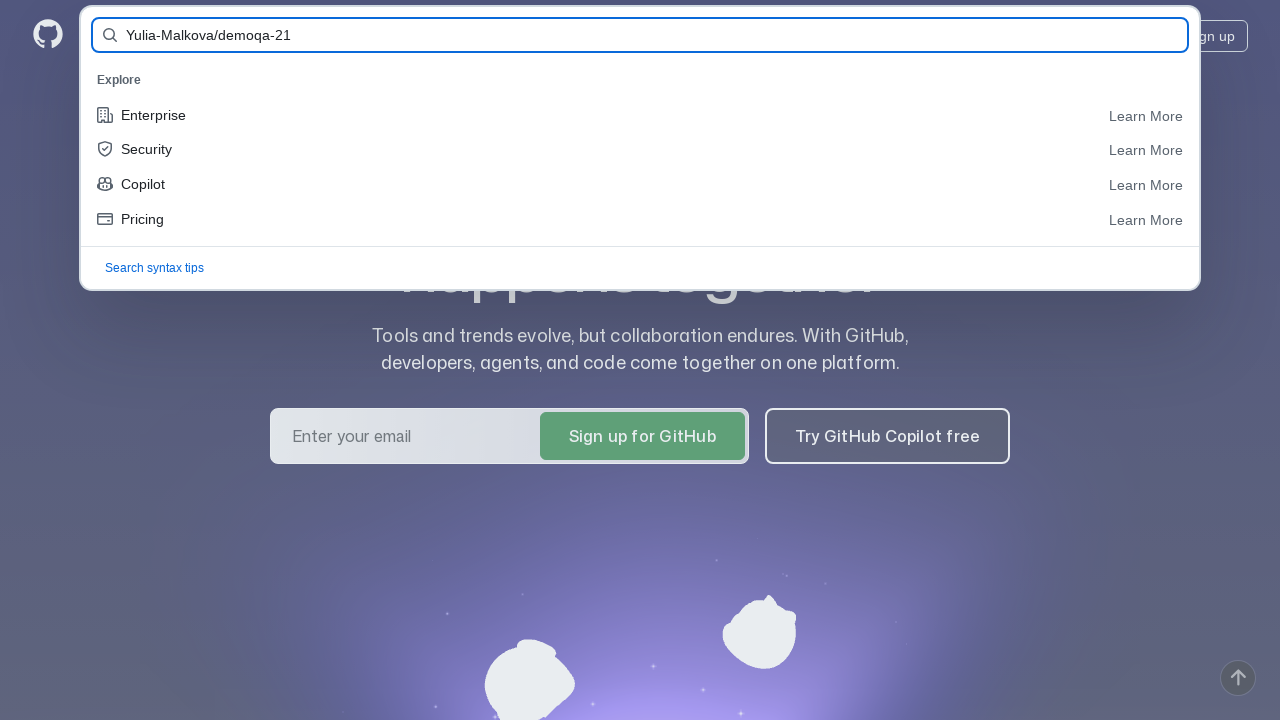

Pressed Enter to submit search query on #query-builder-test
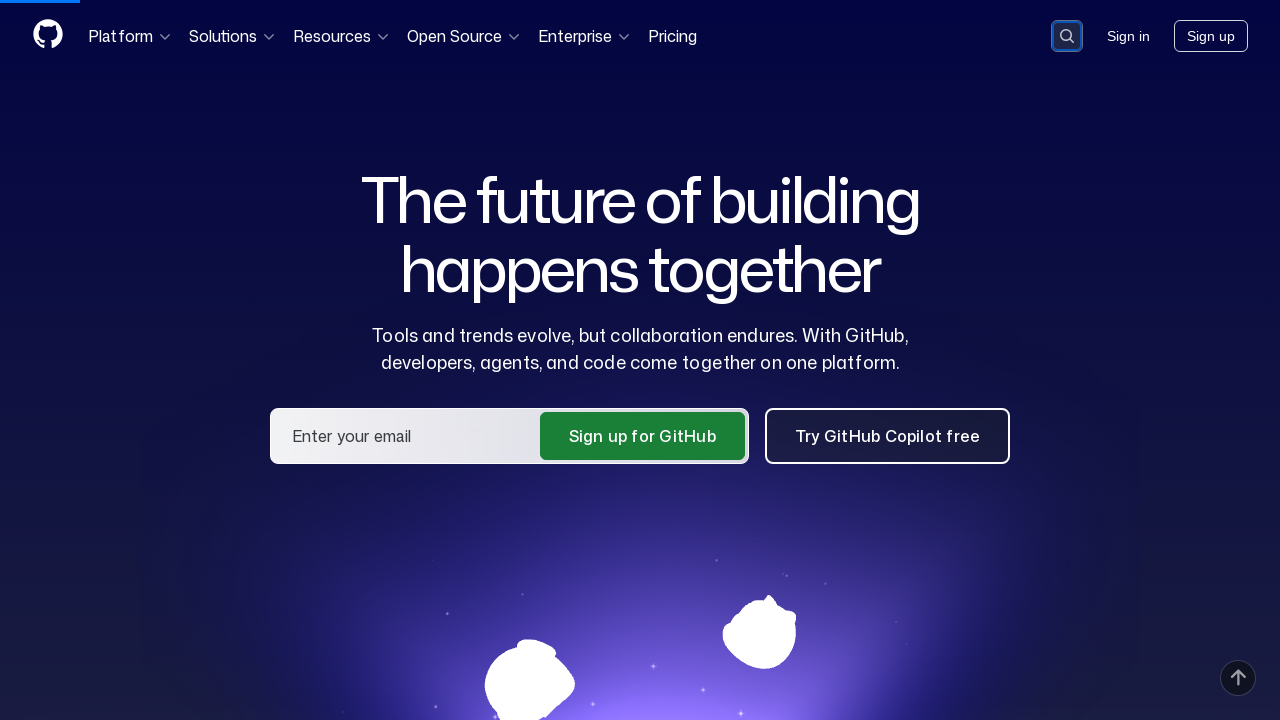

Clicked on the Yulia-Malkova/demoqa-21 repository link at (465, 161) on a:has-text('Yulia-Malkova/demoqa-21')
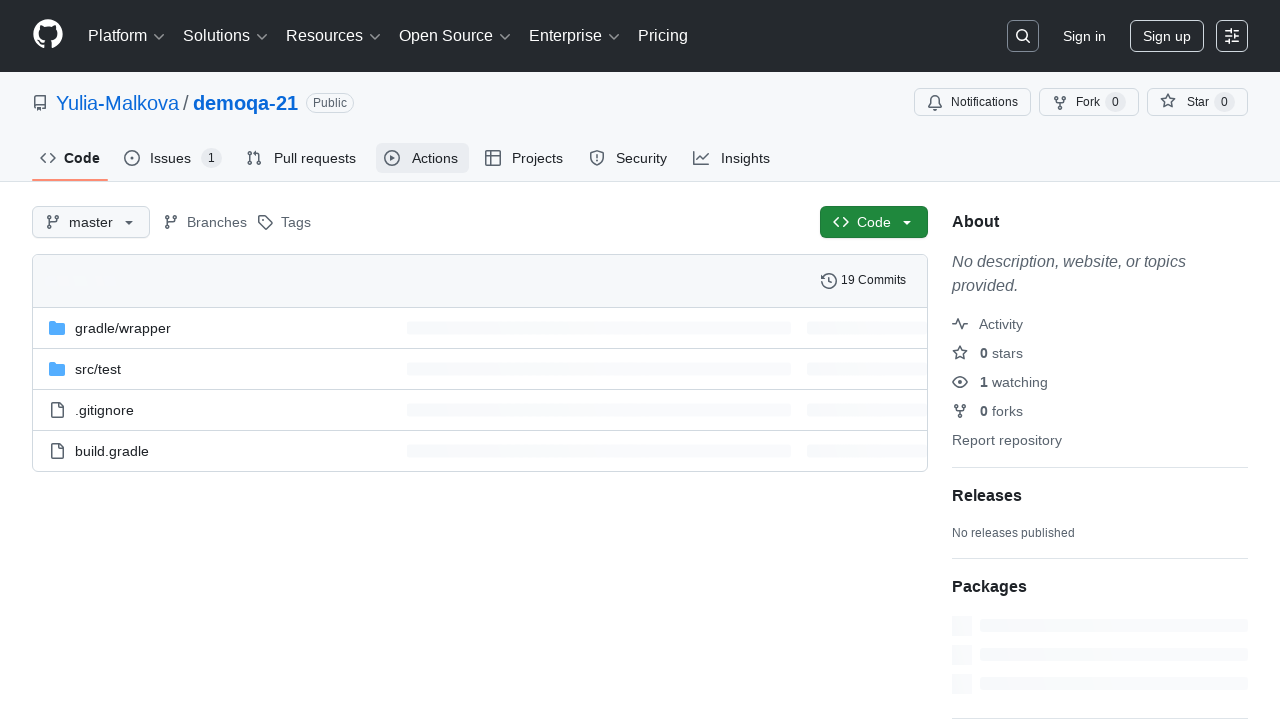

Clicked on the Issues tab at (173, 158) on #issues-tab
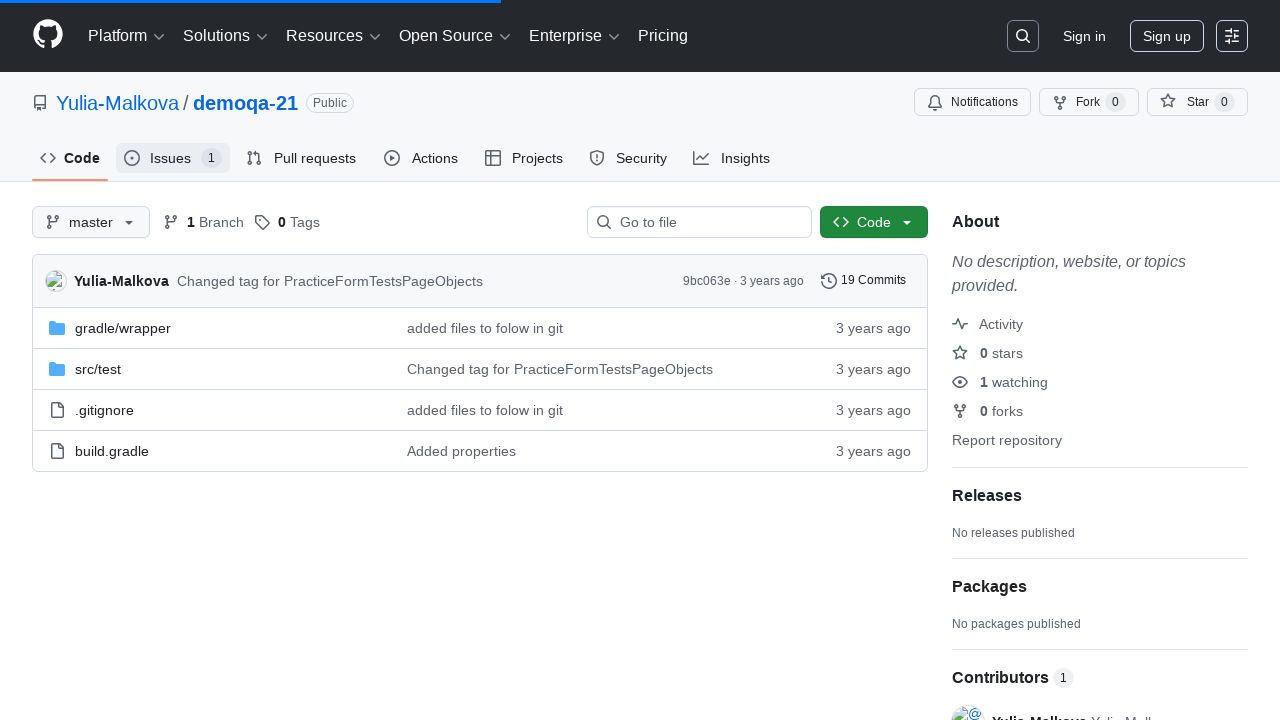

Verified issue #1 exists in the Issues tab
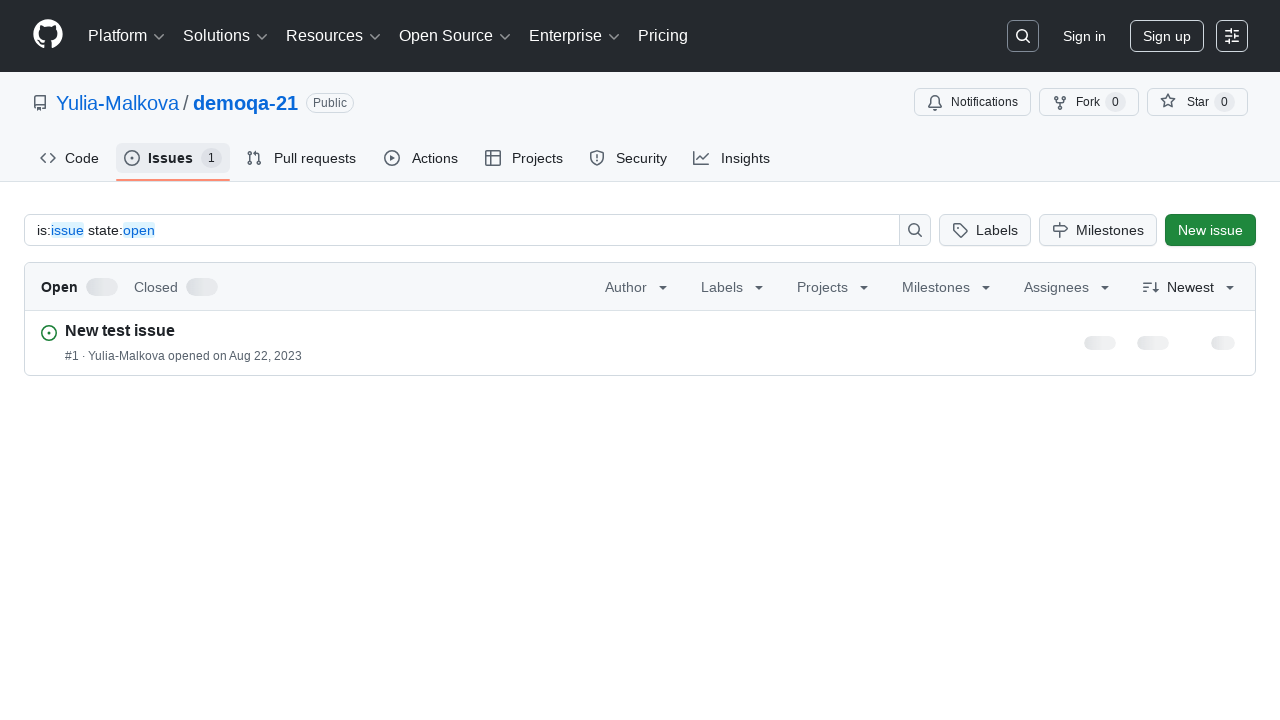

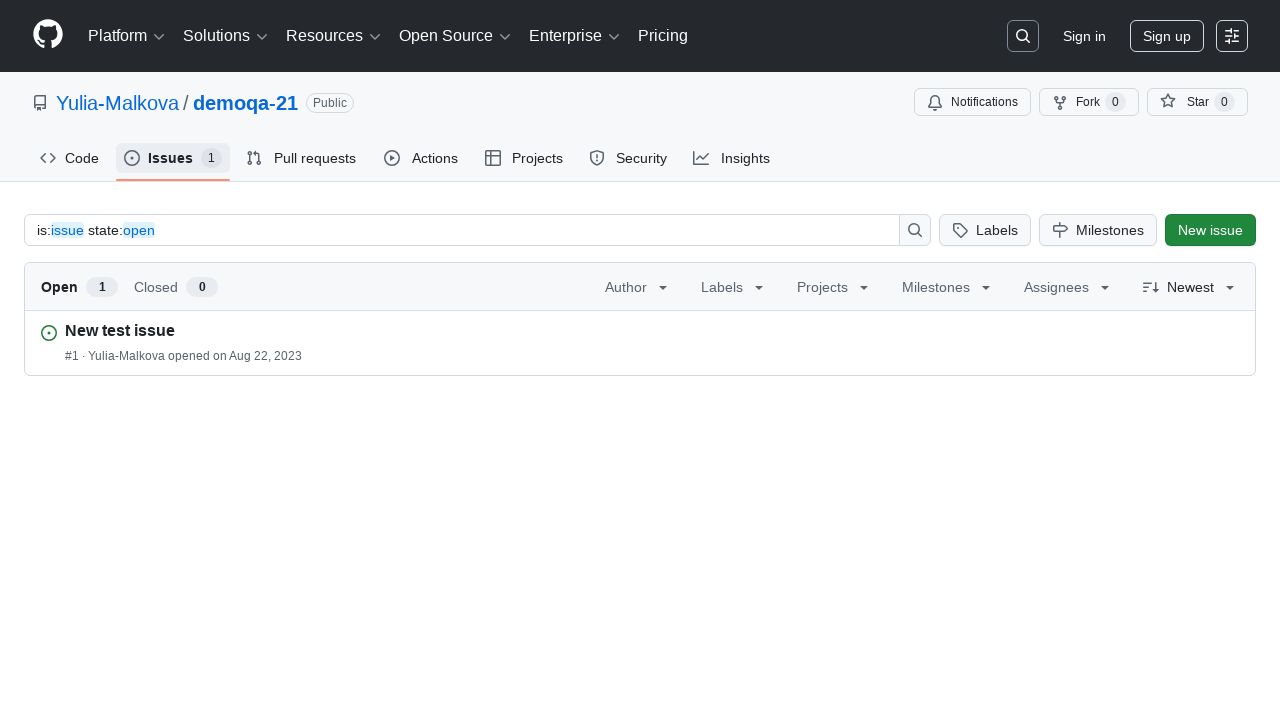